Tests that entering a valid 5-digit zip code allows proceeding to the registration page

Starting URL: https://sharelane.com/cgi-bin/register.py

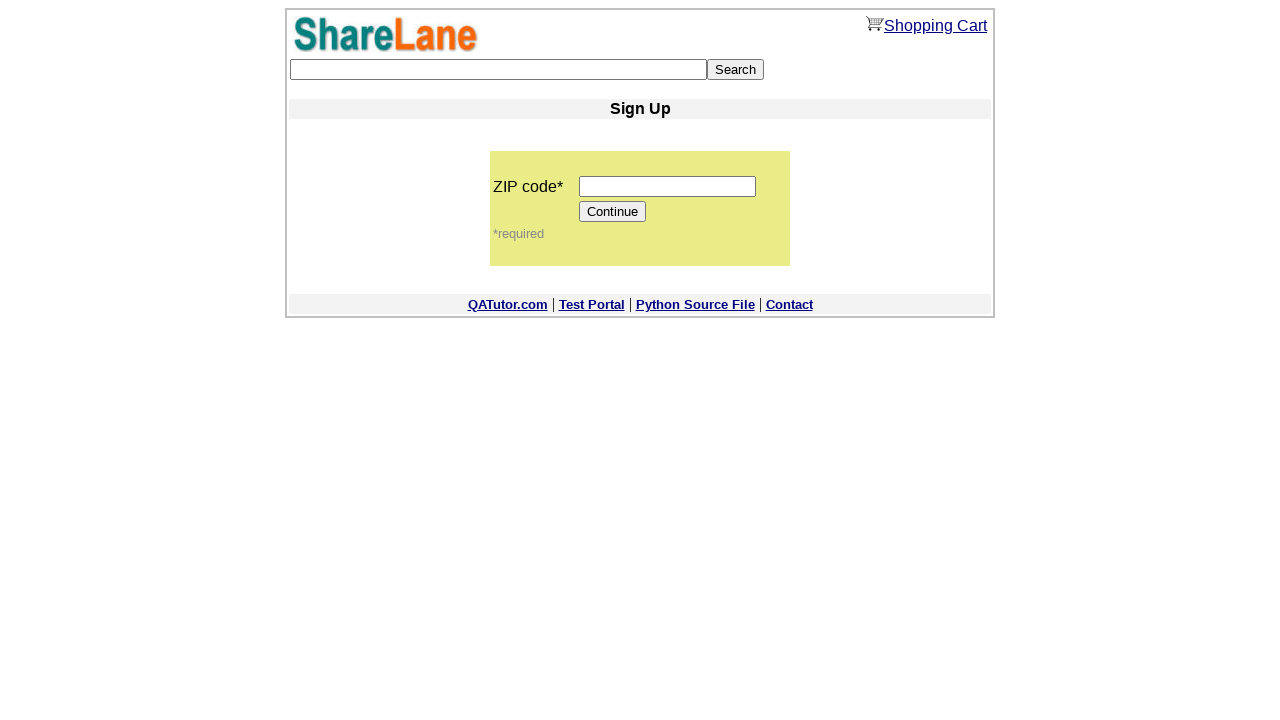

Filled zip code field with valid 5-digit code '12345' on input[name='zip_code']
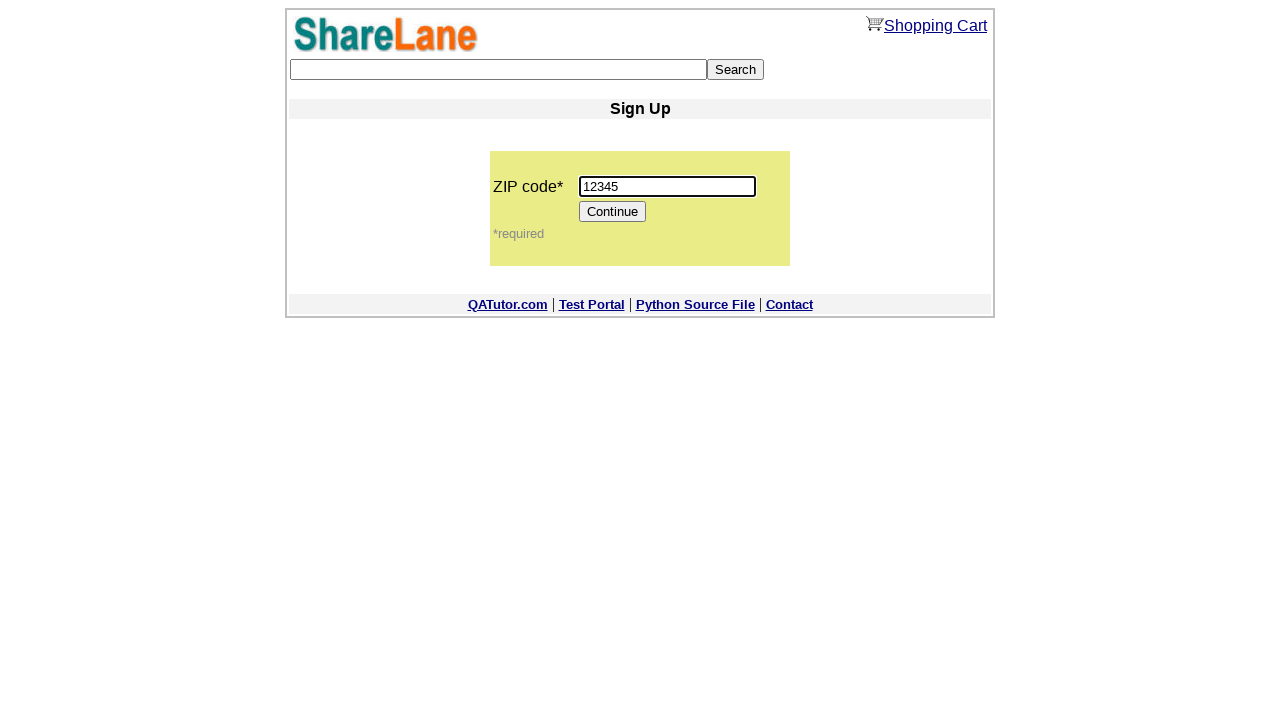

Clicked Continue button to proceed at (613, 212) on [value='Continue']
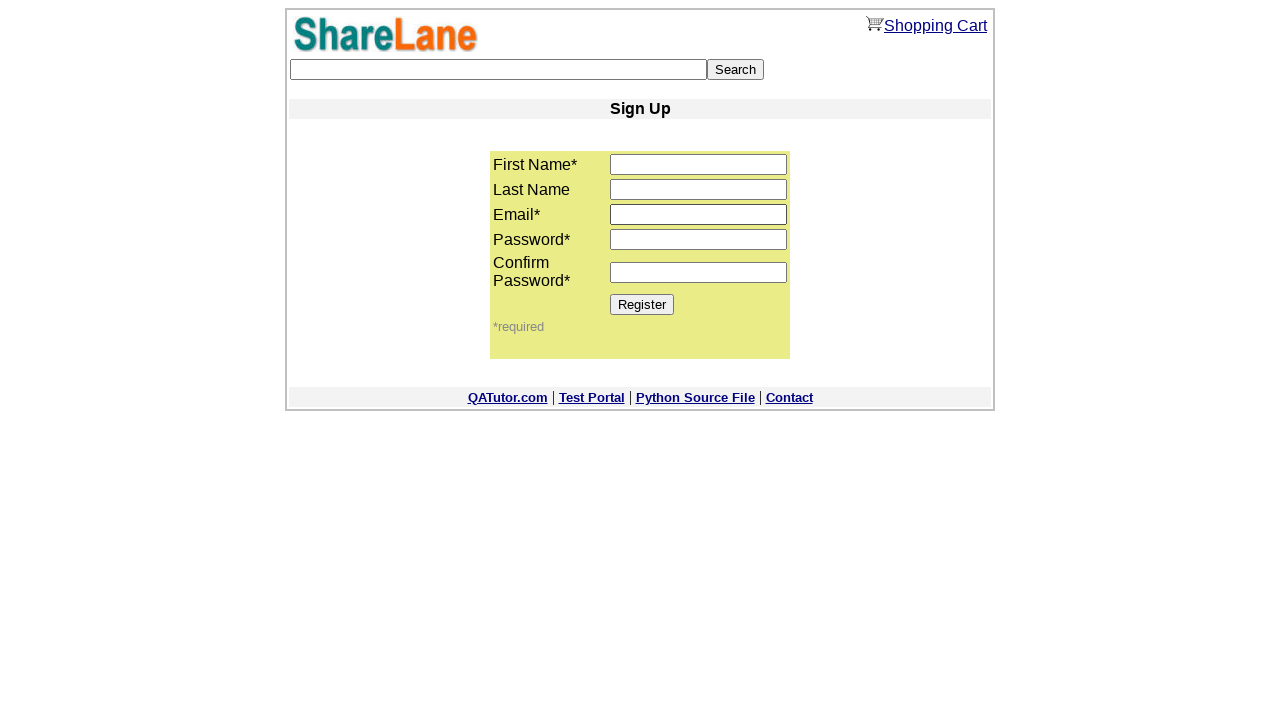

Verified that Register button is visible on registration page
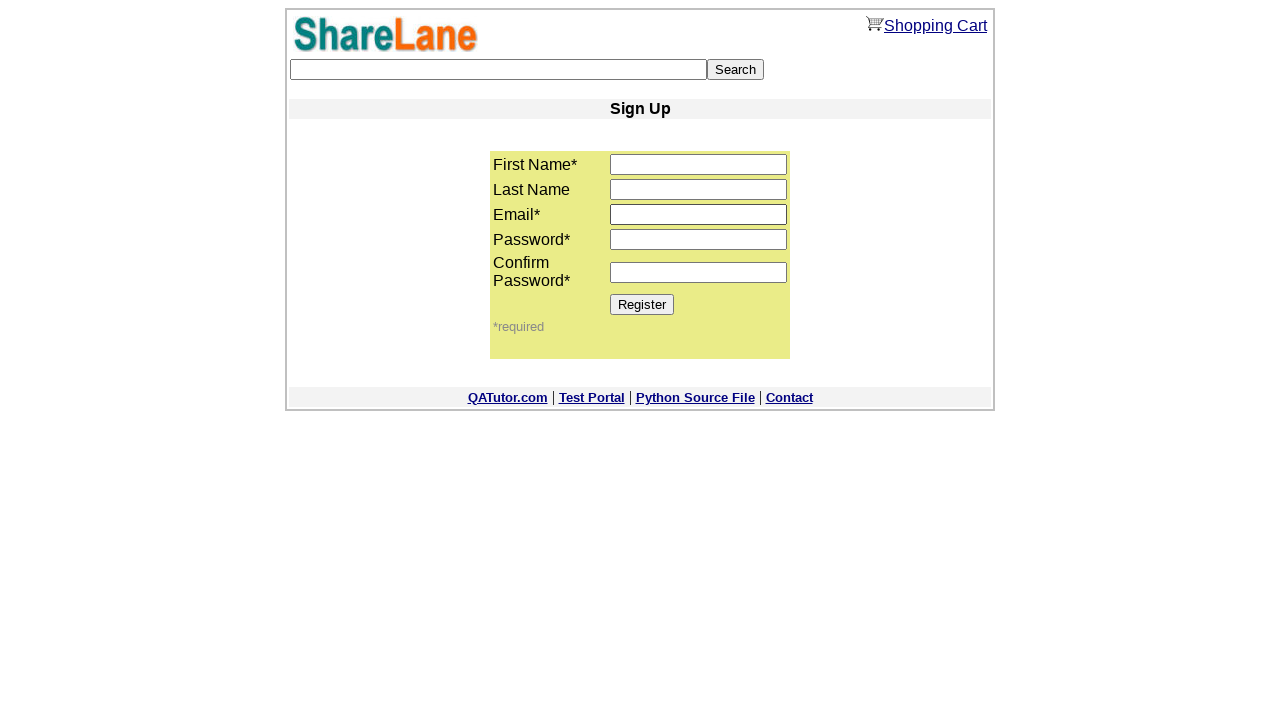

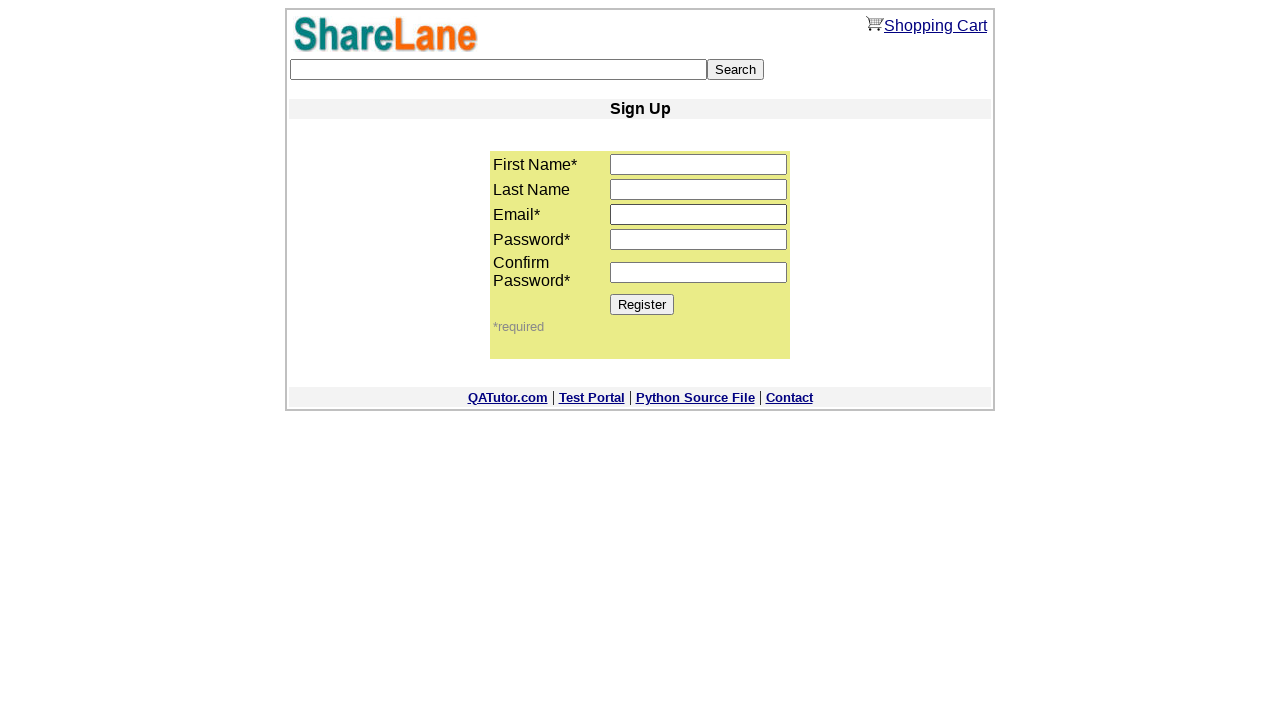